Tests file upload functionality by selecting a file, clicking the upload button, and verifying the success message is displayed

Starting URL: https://practice.cydeo.com/upload

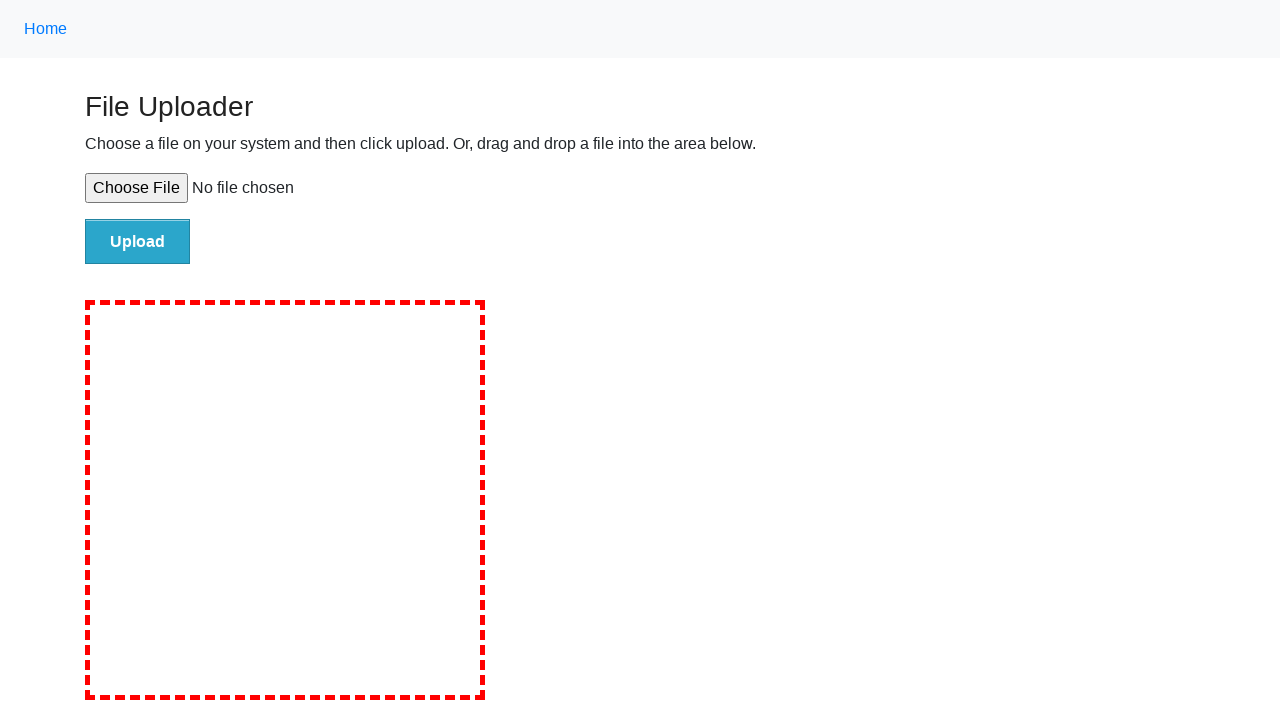

Created temporary test file for upload
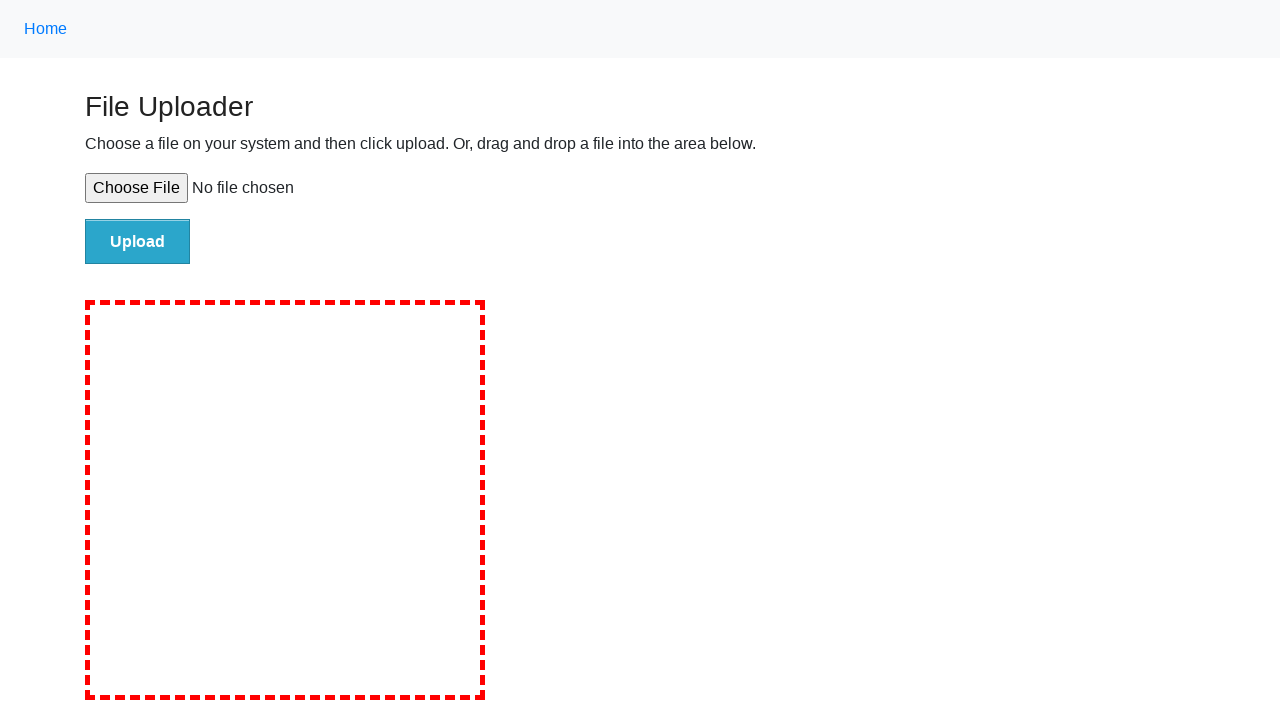

Selected file for upload using file input element
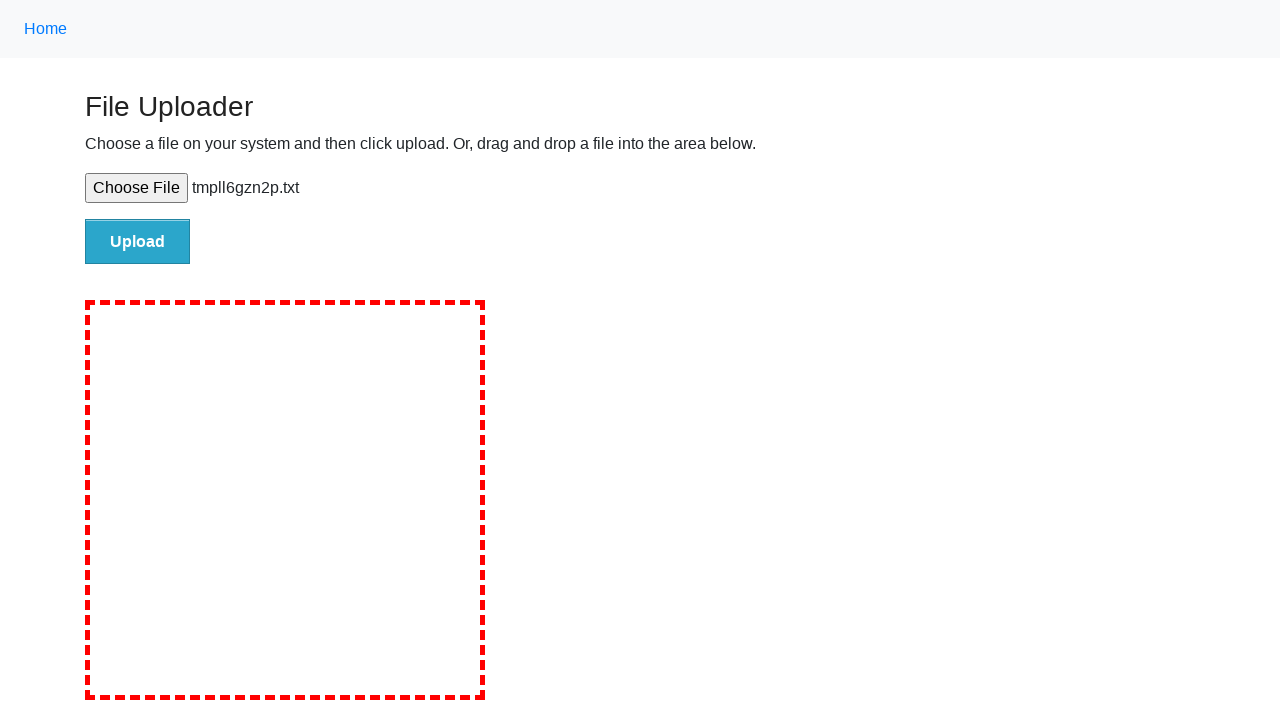

Clicked the upload button at (138, 241) on #file-submit
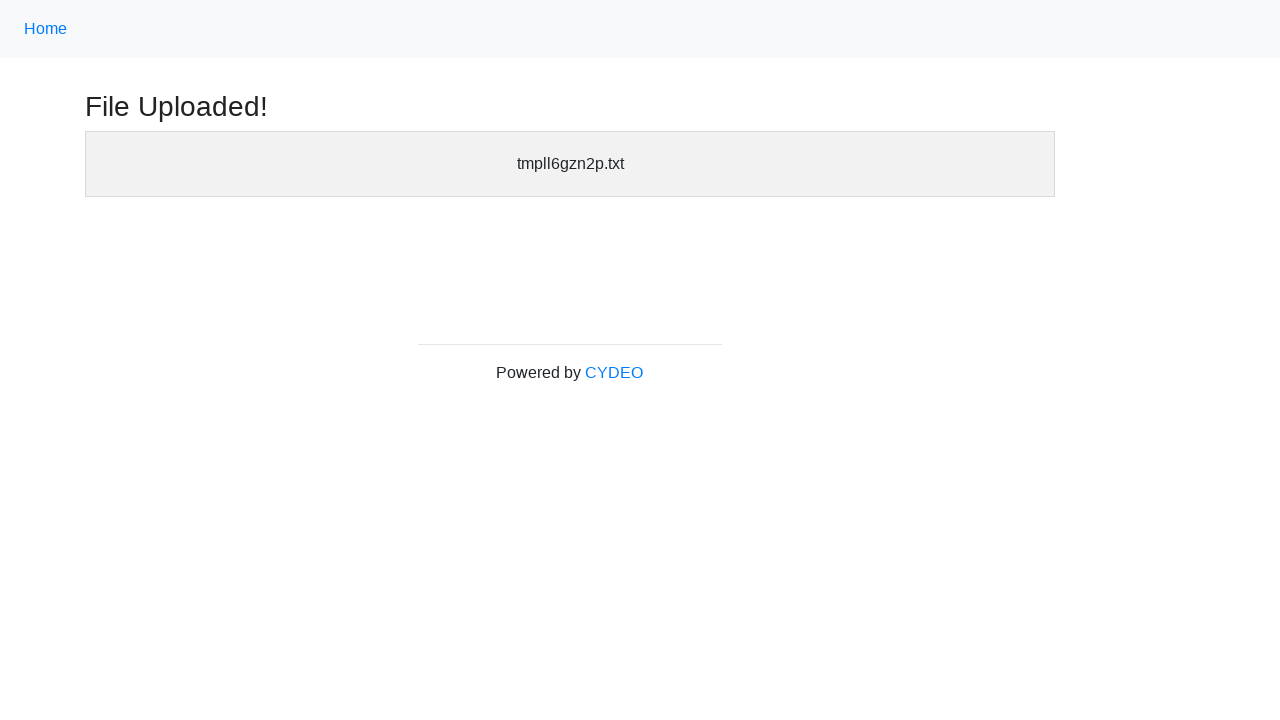

Success message appeared and became visible
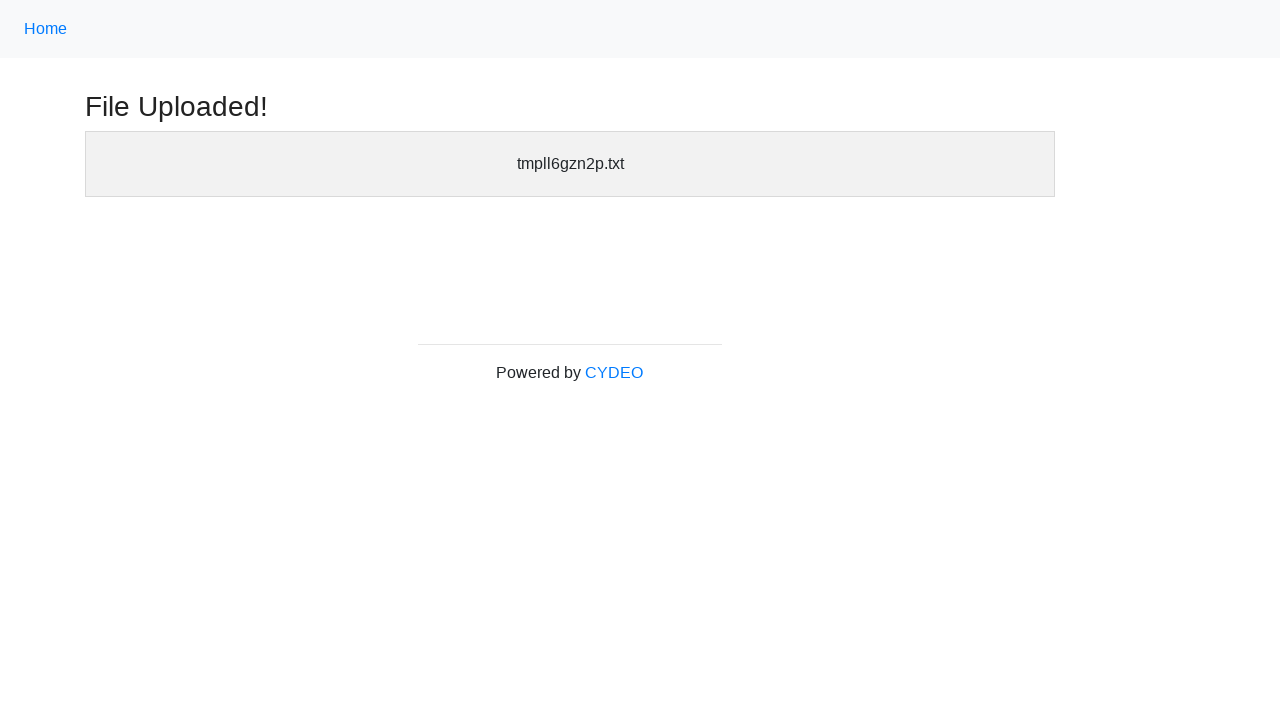

Verified success message is visible
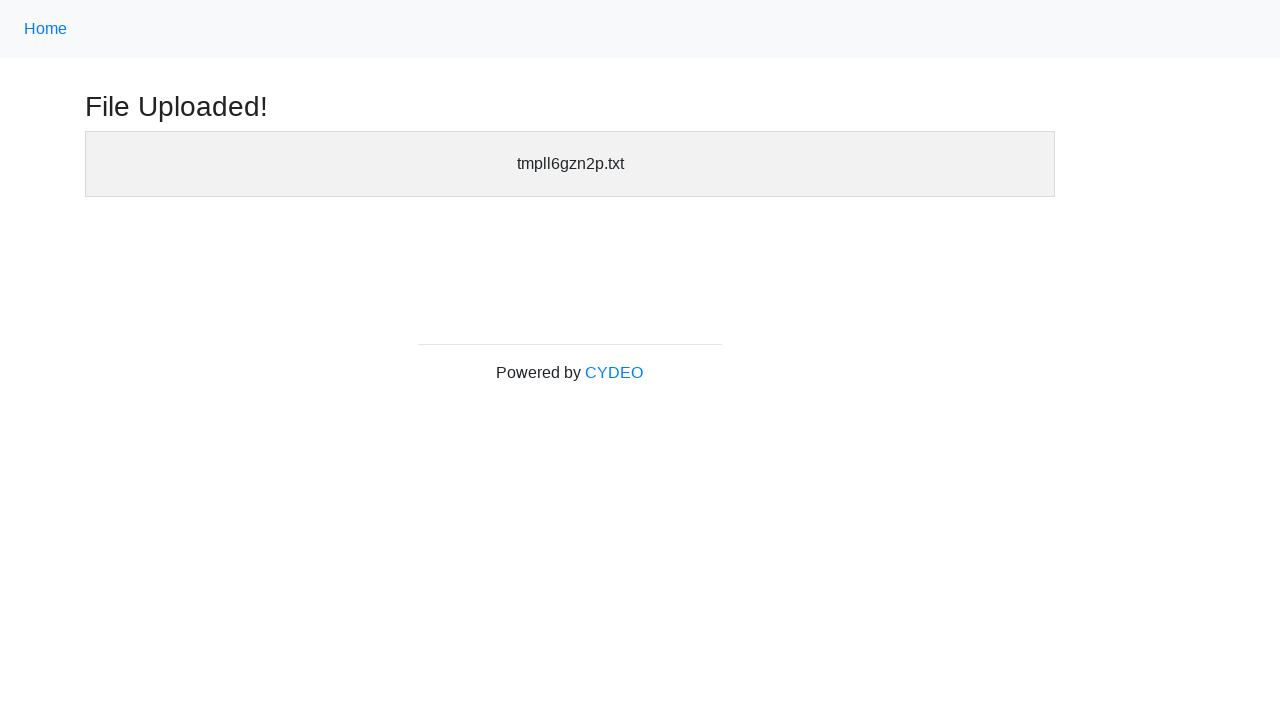

Cleaned up temporary test file
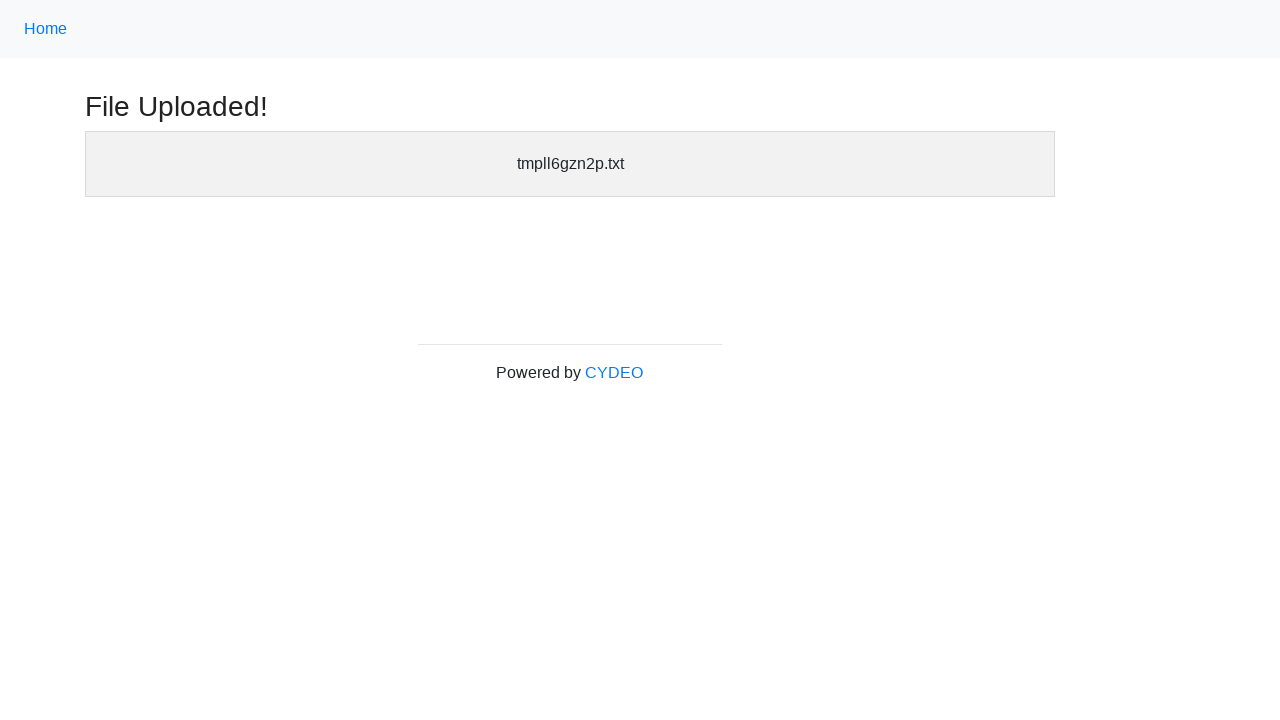

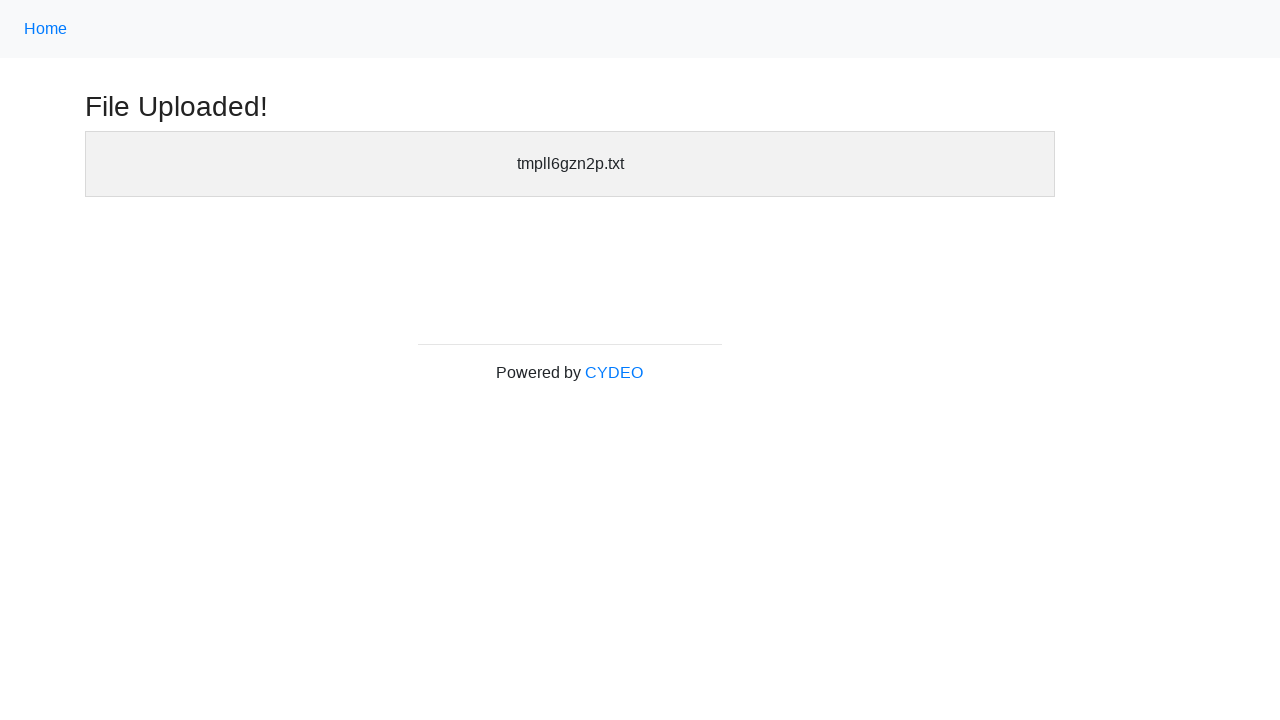